Tests calculator addition functionality by clicking number buttons and operators to perform a calculation

Starting URL: https://www.calculator.net

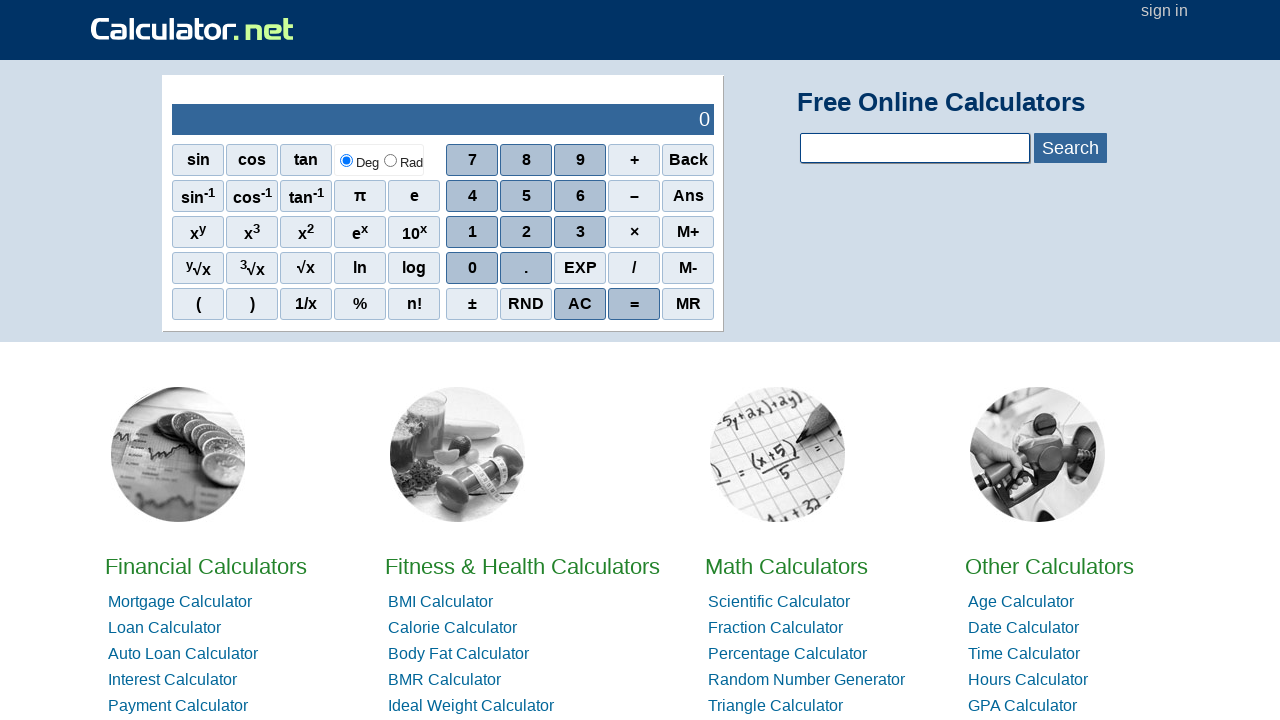

Clicked number button 7 at (472, 160) on //span[.='7']
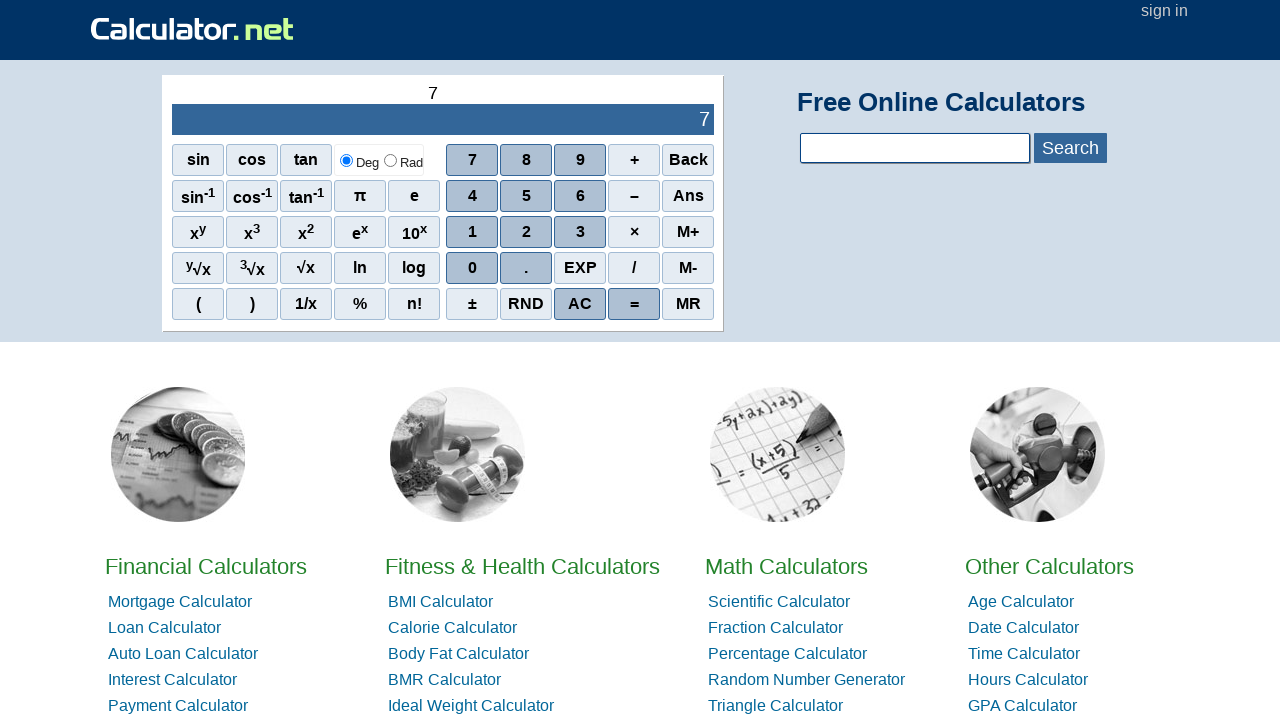

Clicked plus operator at (634, 160) on xpath=//span[.='+']
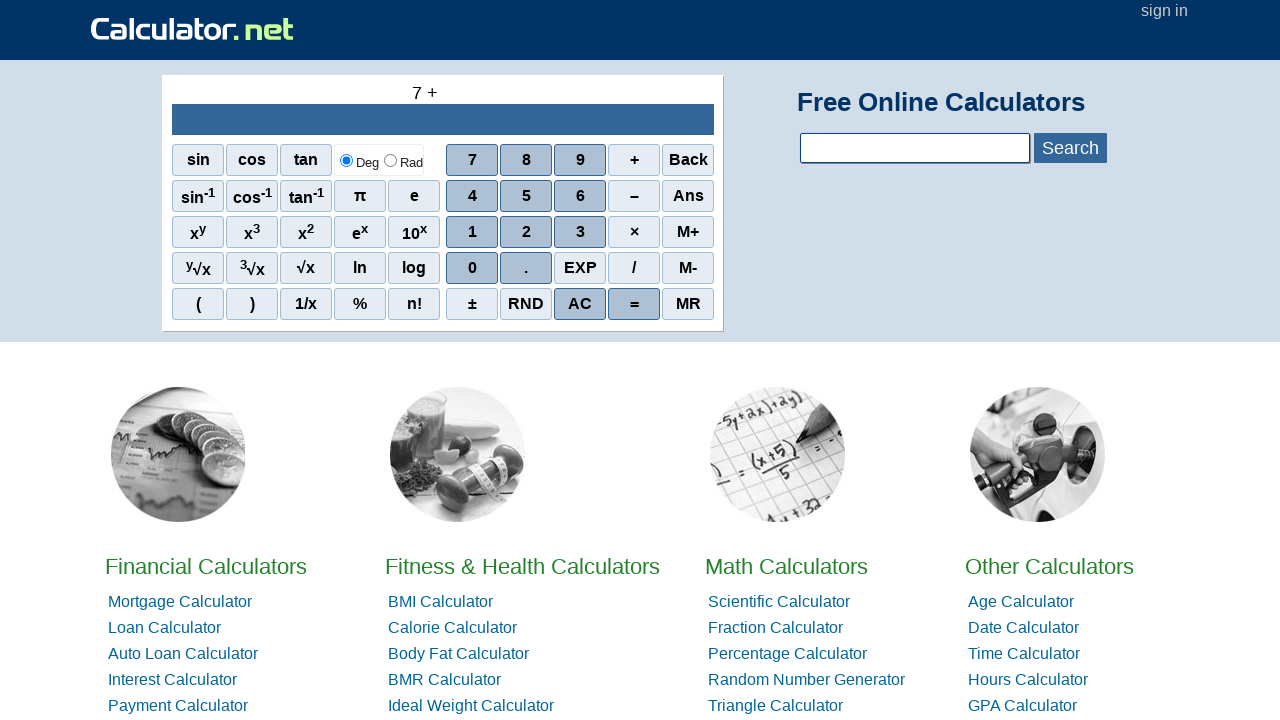

Clicked number button 4 at (472, 196) on span[onclick='r(4)']
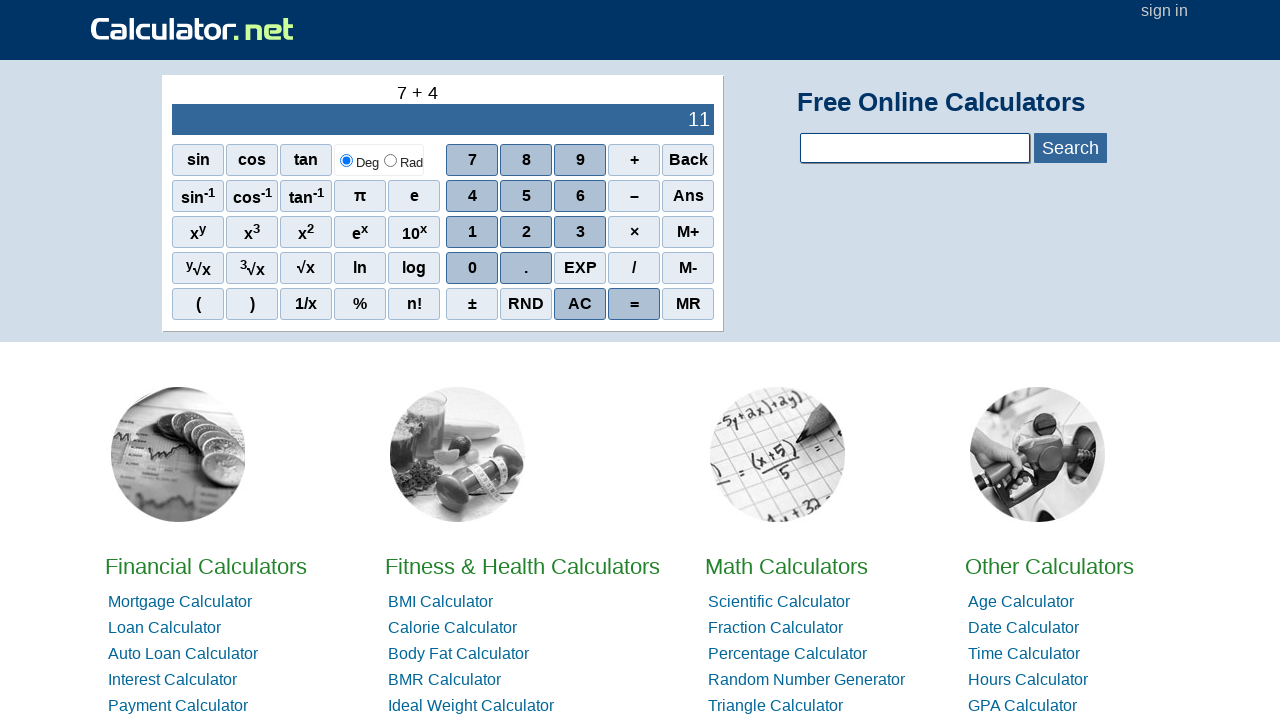

Clicked equals button to perform calculation at (634, 304) on xpath=//span[text()='=']
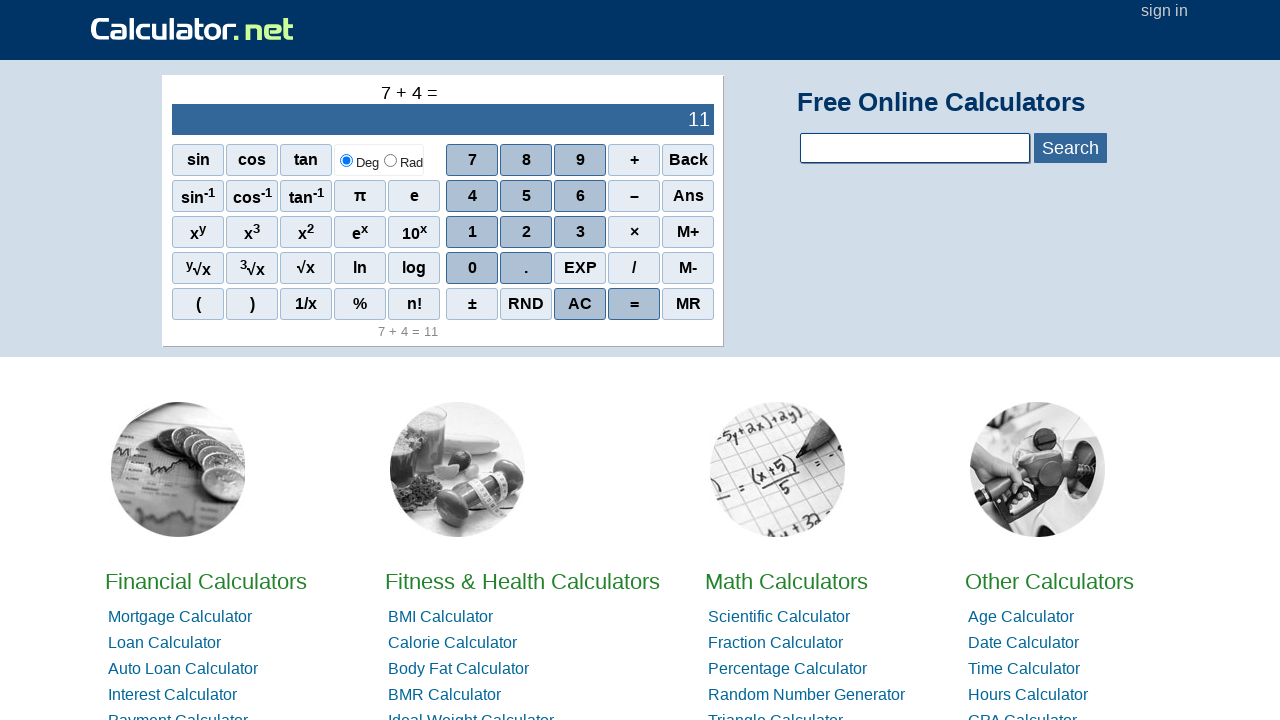

Result displayed in calculator output
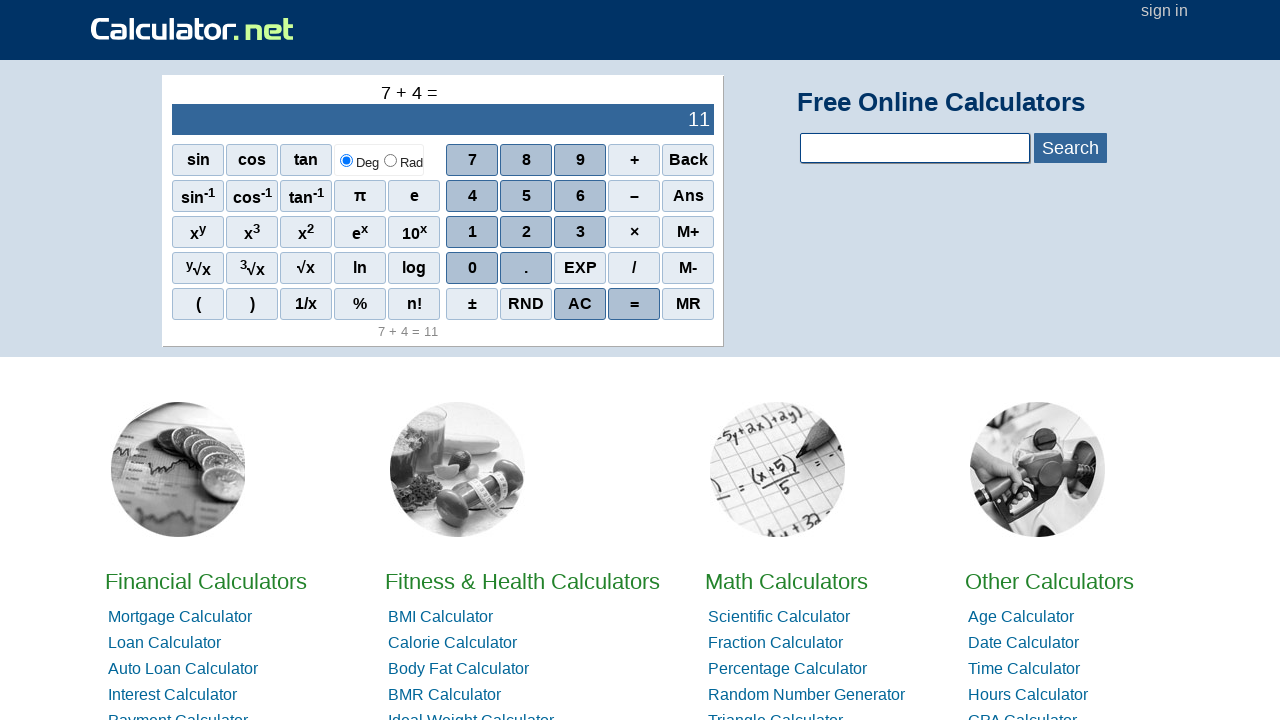

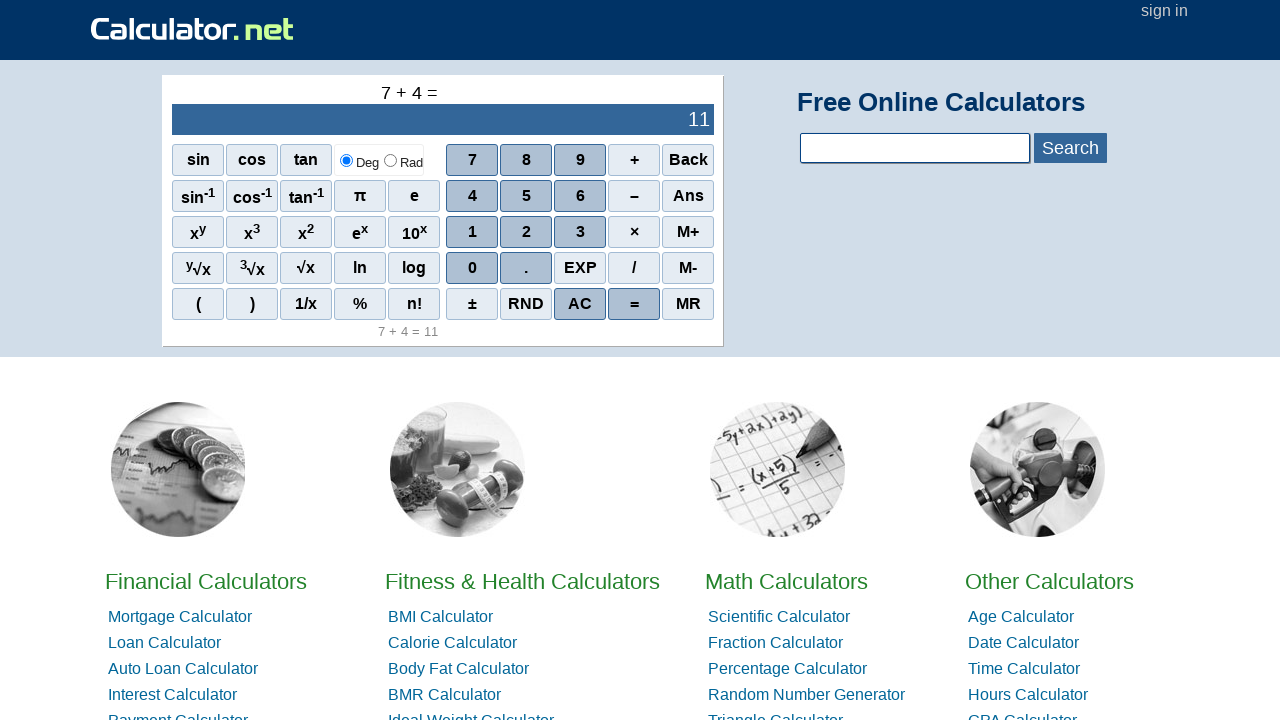